Tests search functionality on Trade Me website by entering a search term for IT jobs and submitting the search form

Starting URL: https://www.trademe.co.nz/a/

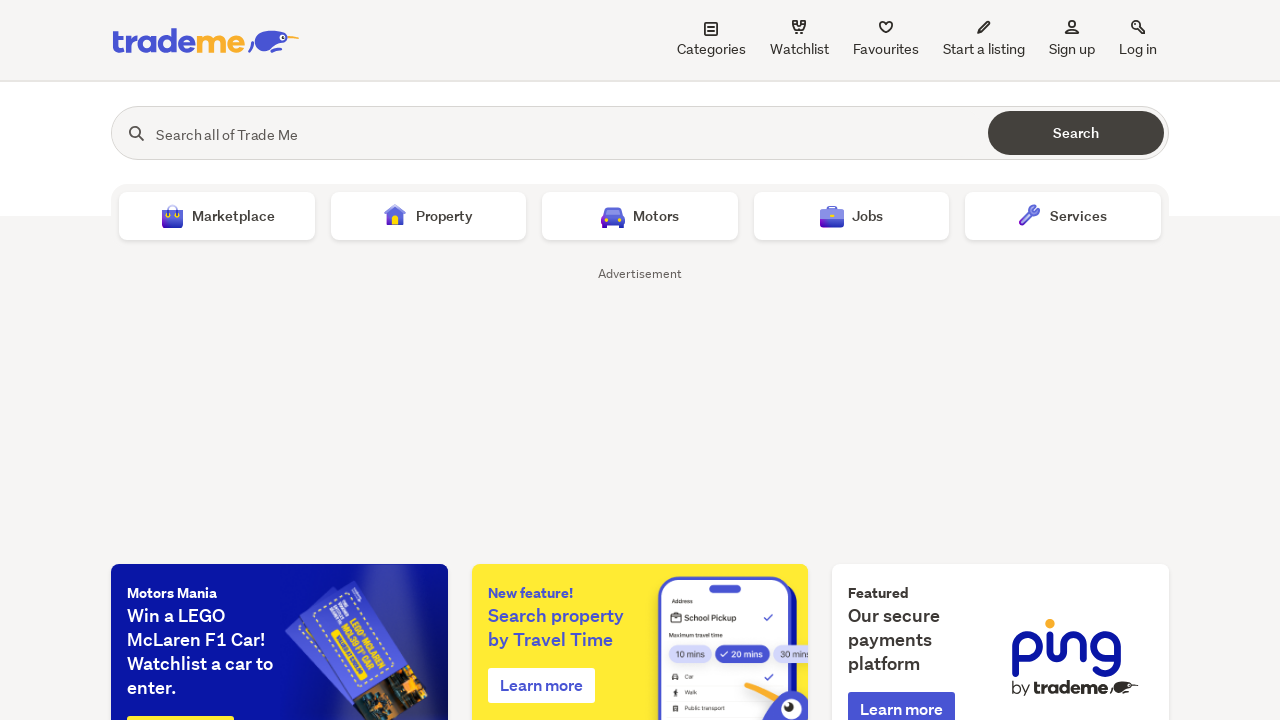

Filled search field with 'IT jobs' on #search
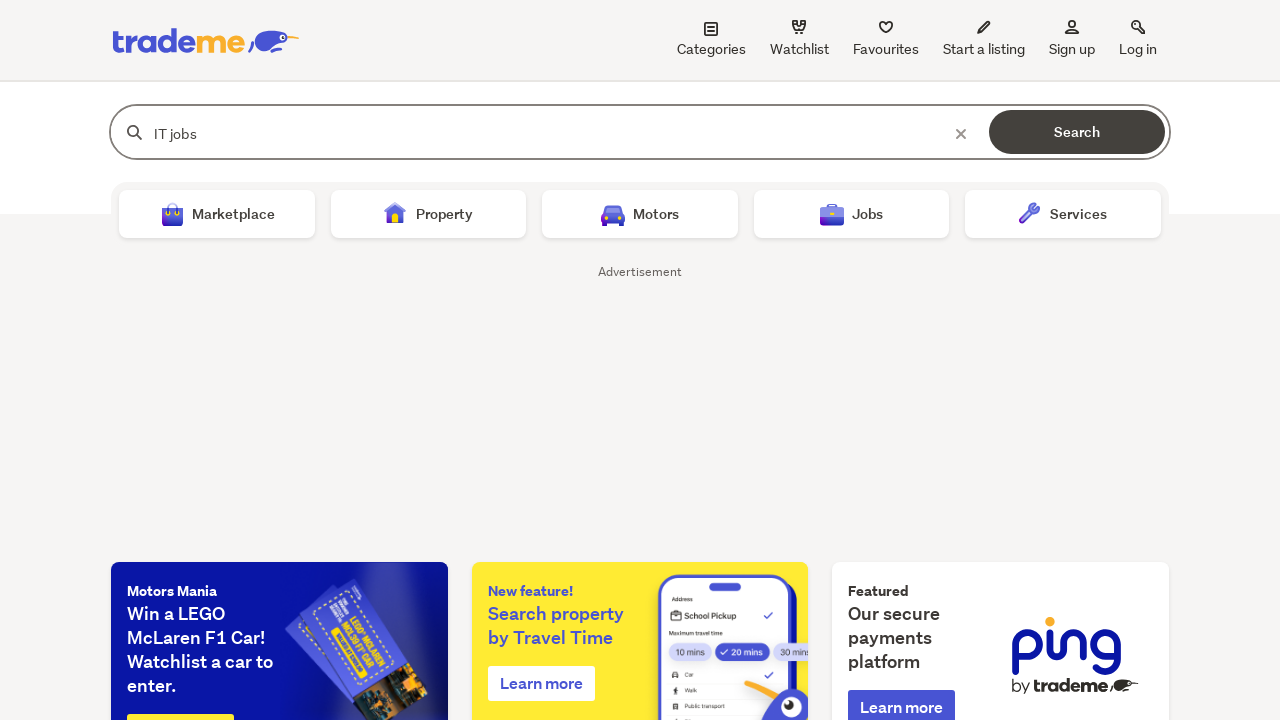

Clicked search submit button at (1077, 132) on .tm-global-search__search-form-submit-button
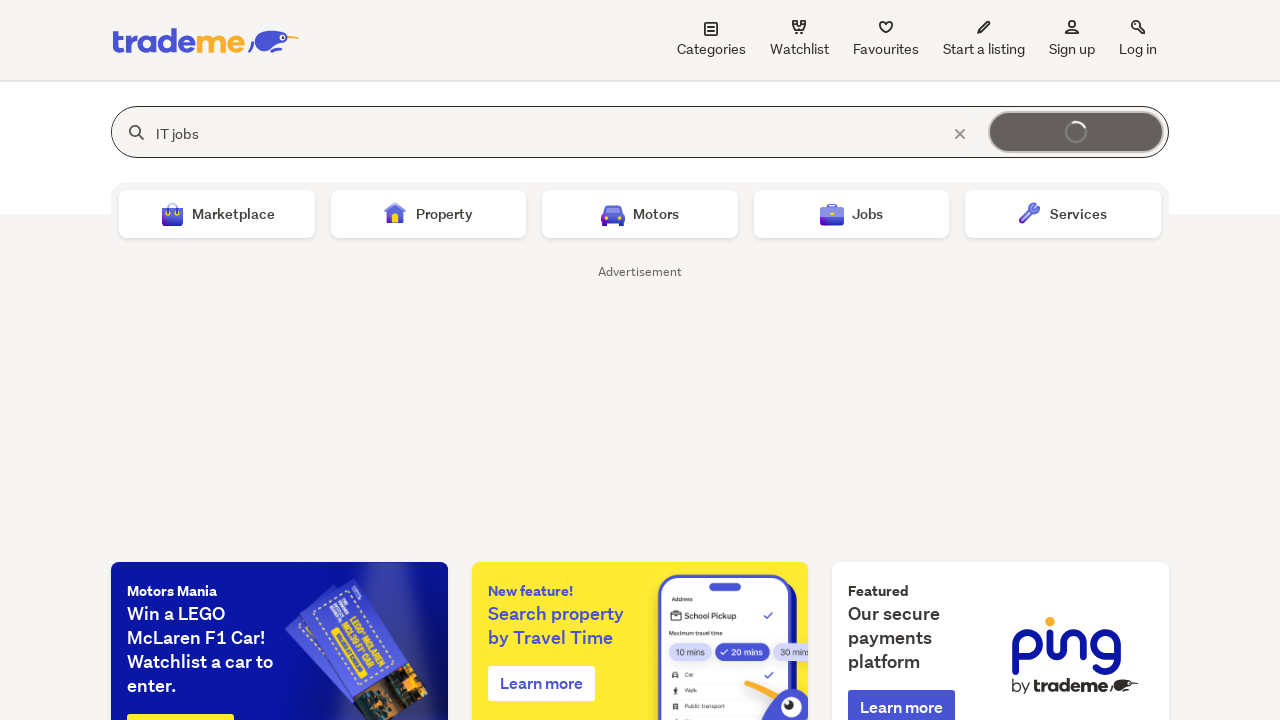

Search results page loaded successfully
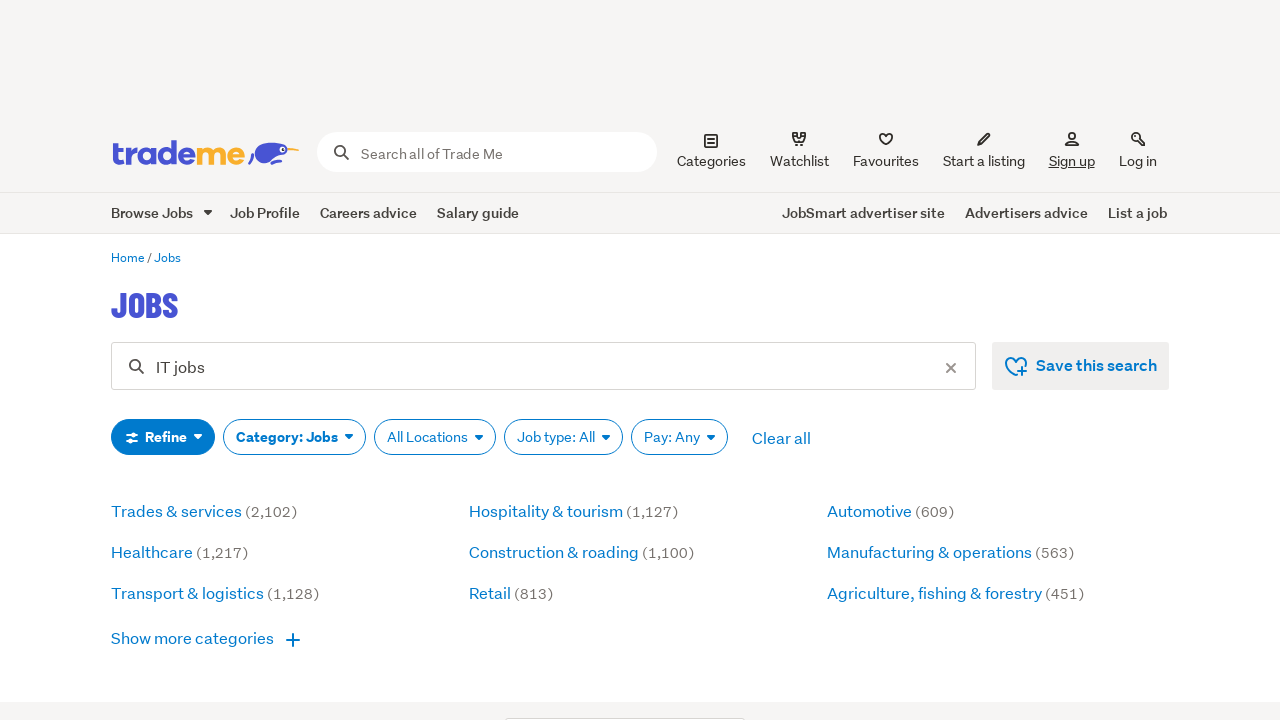

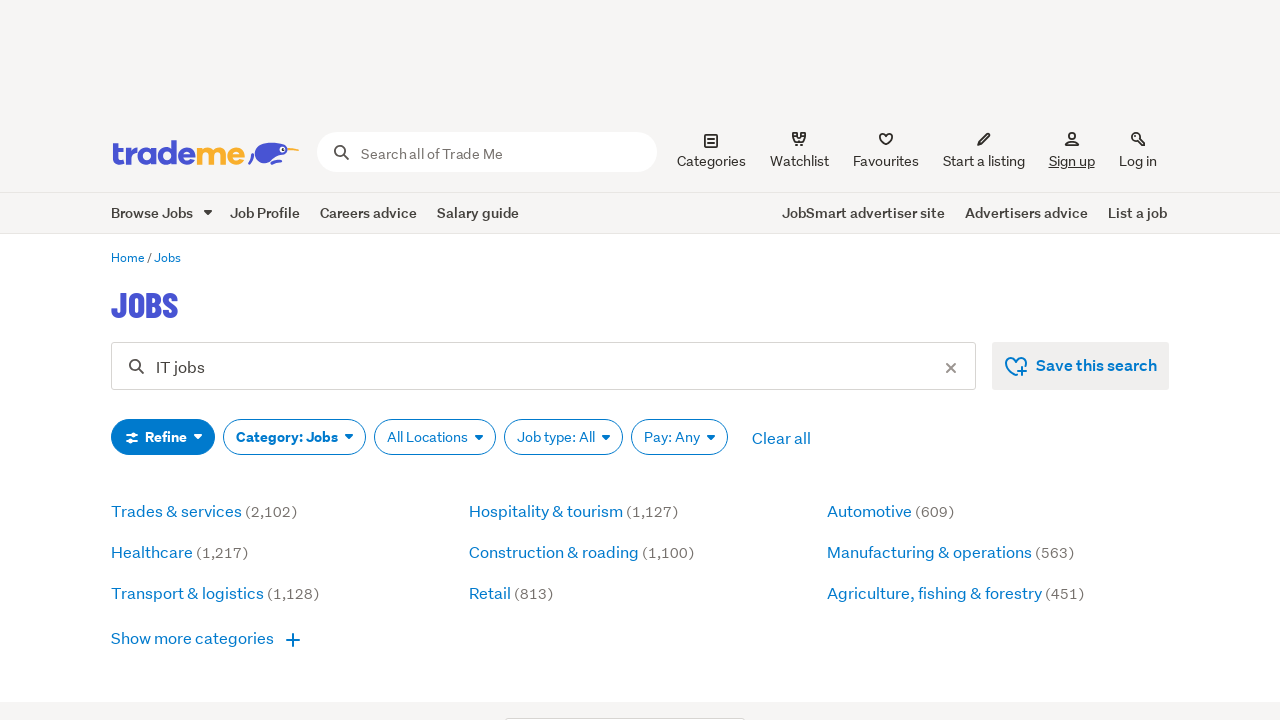